Simple navigation test that loads the time.mk news website and verifies it can be accessed

Starting URL: https://time.mk

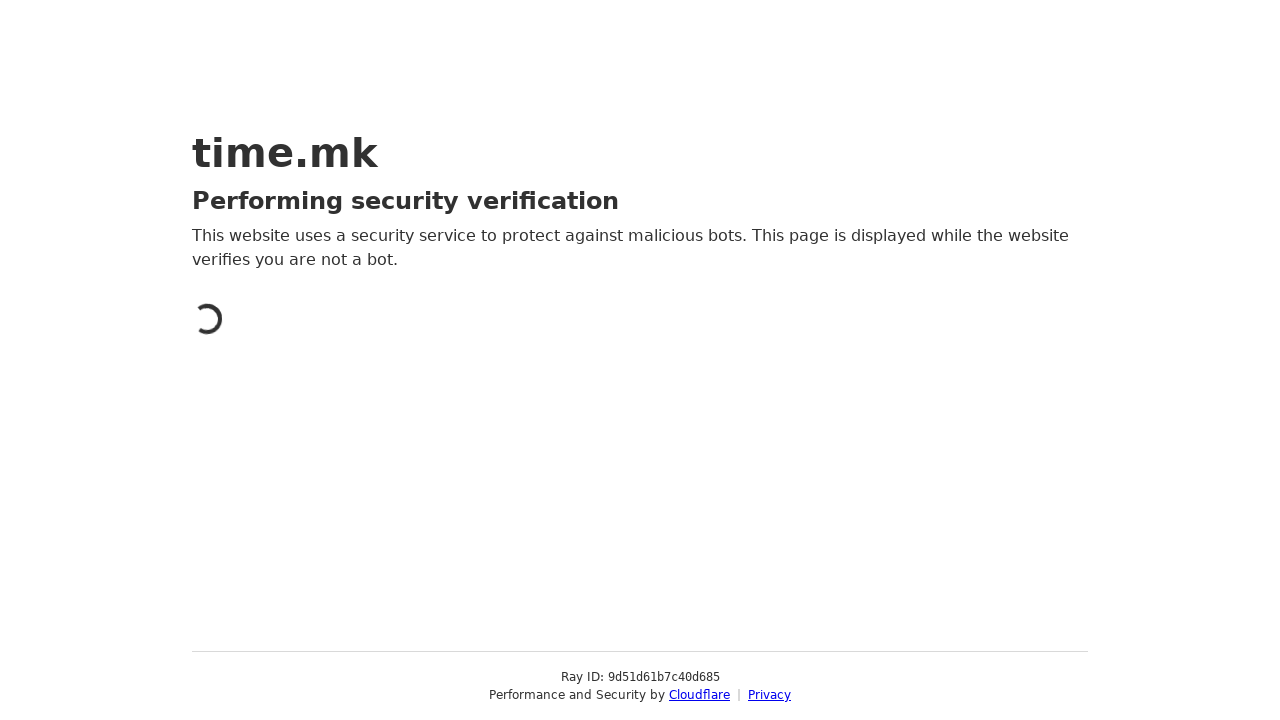

Waited for page to reach domcontentloaded state
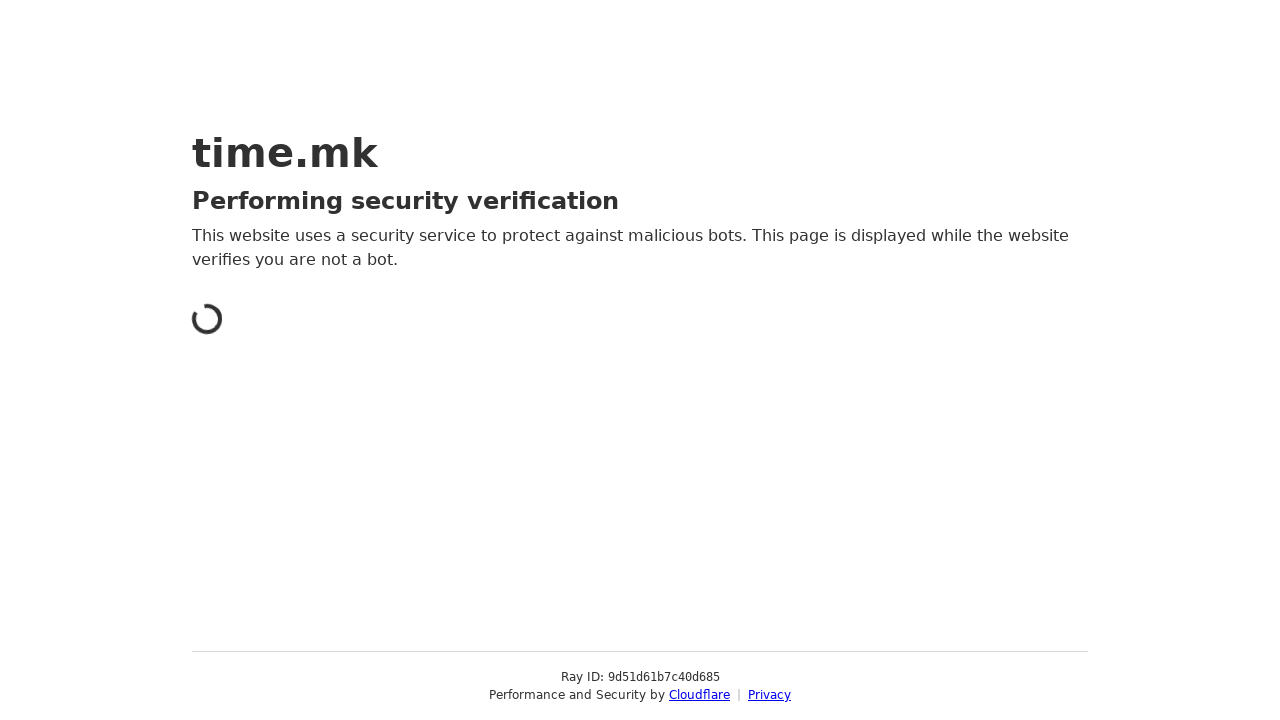

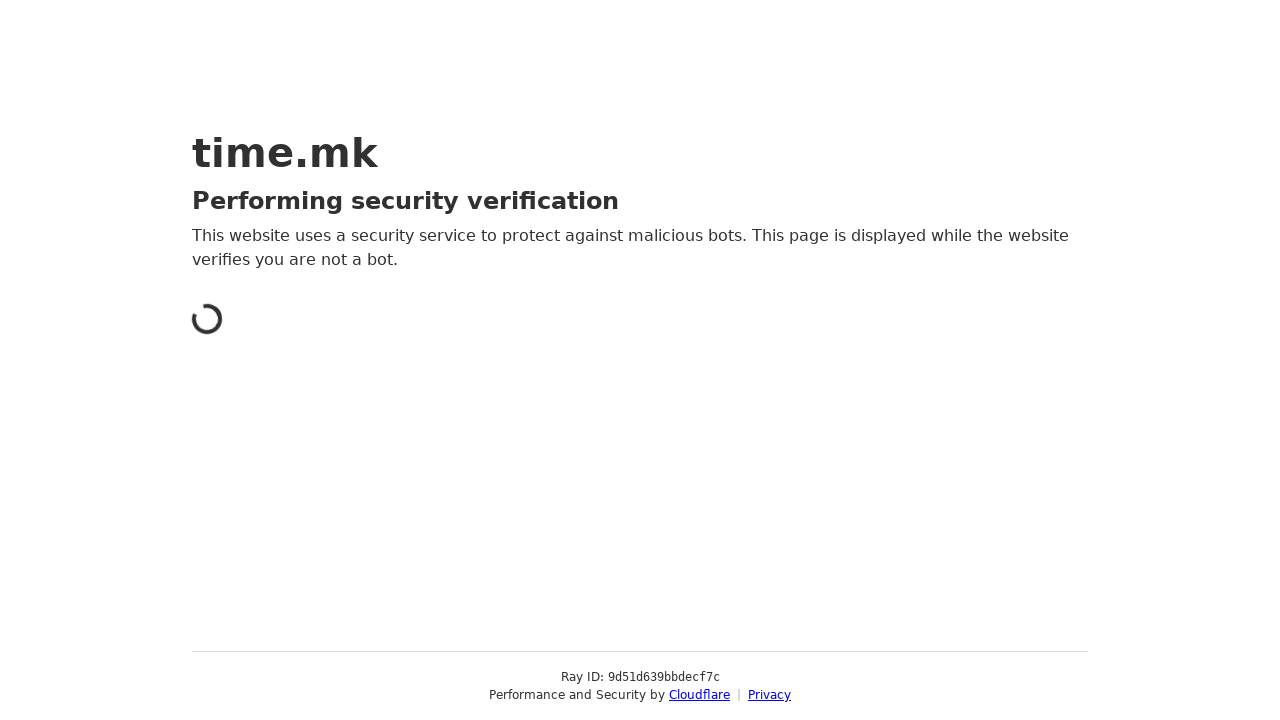